Tests click-and-hold followed by move and release mouse actions on drag-and-drop elements

Starting URL: https://crossbrowsertesting.github.io/drag-and-drop

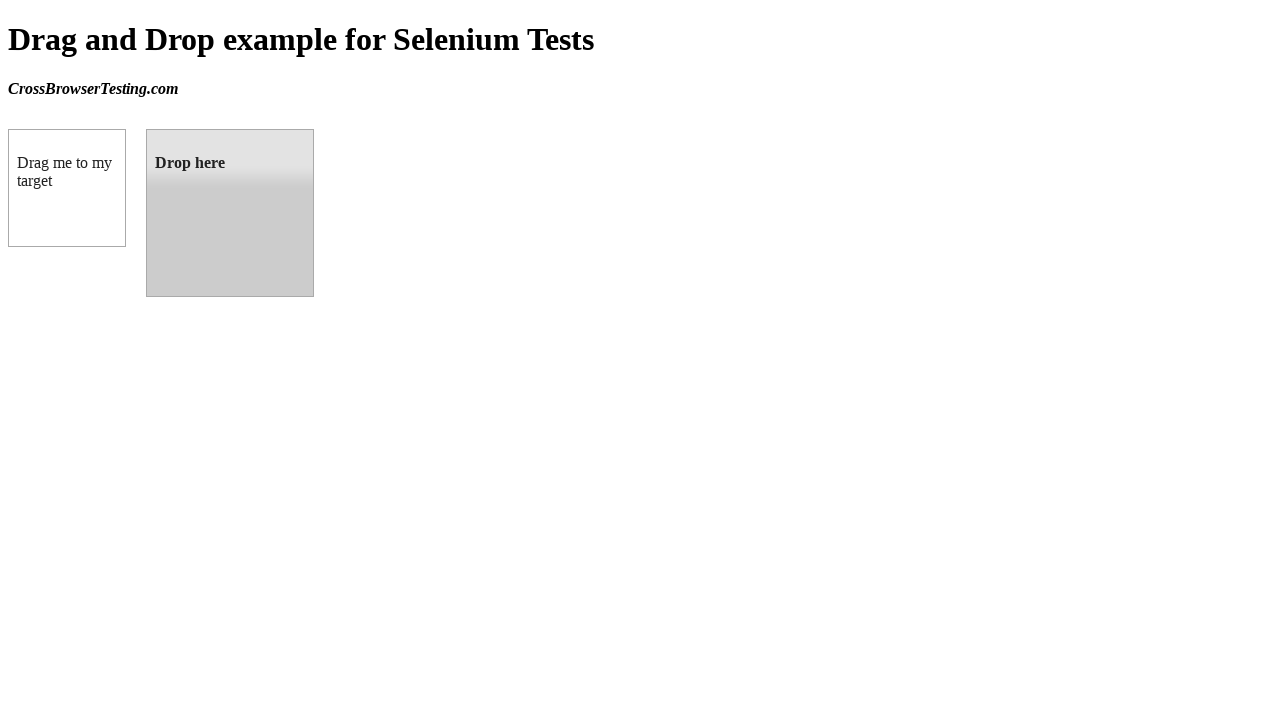

Waited for draggable element to be visible
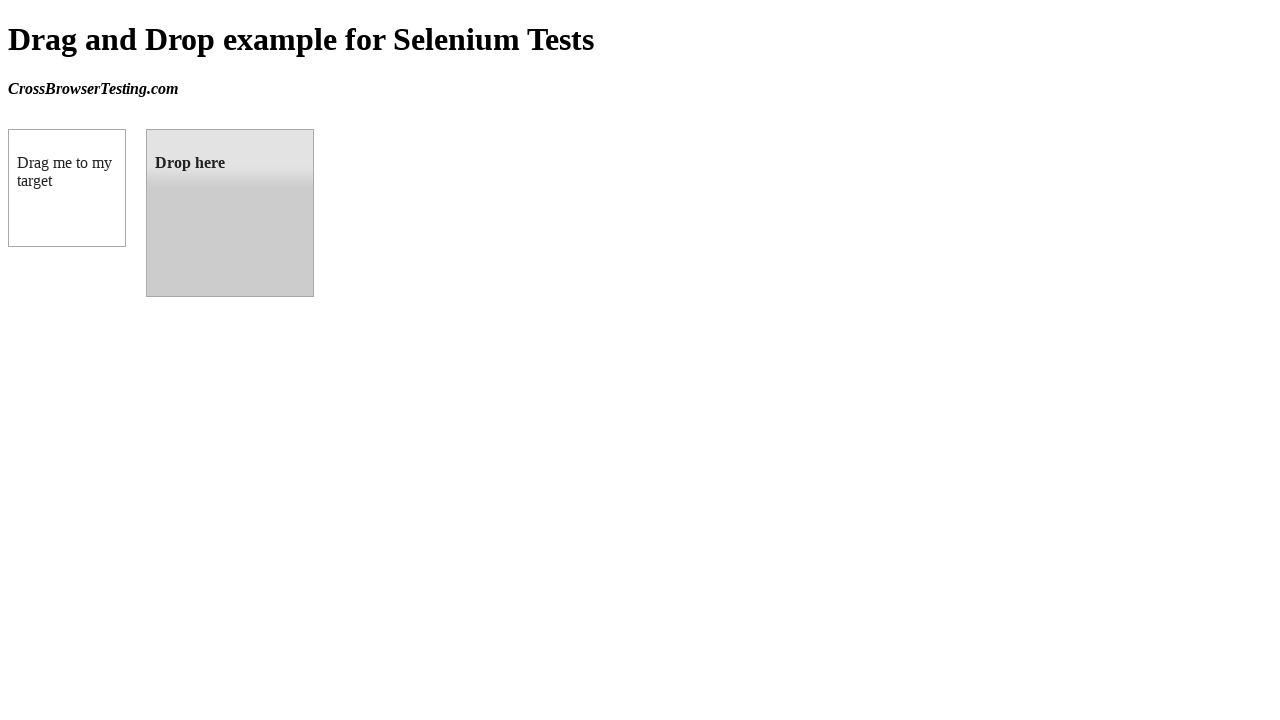

Waited for droppable element to be visible
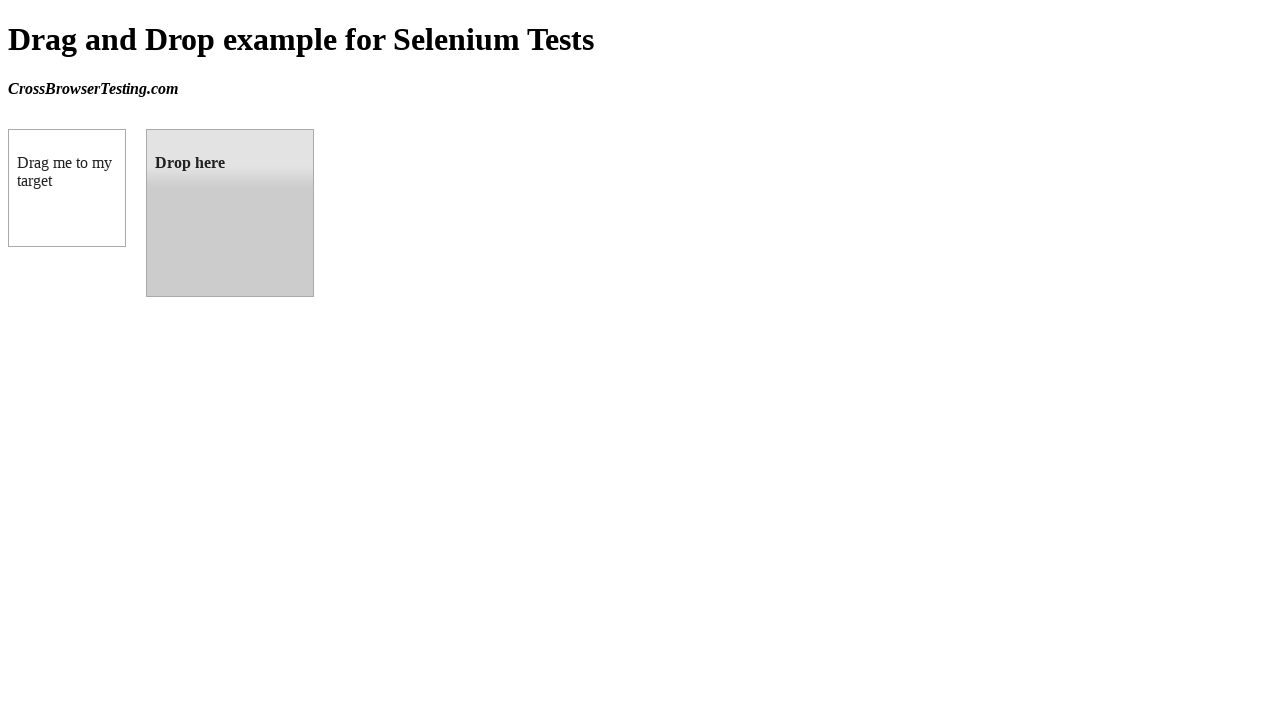

Located draggable source element
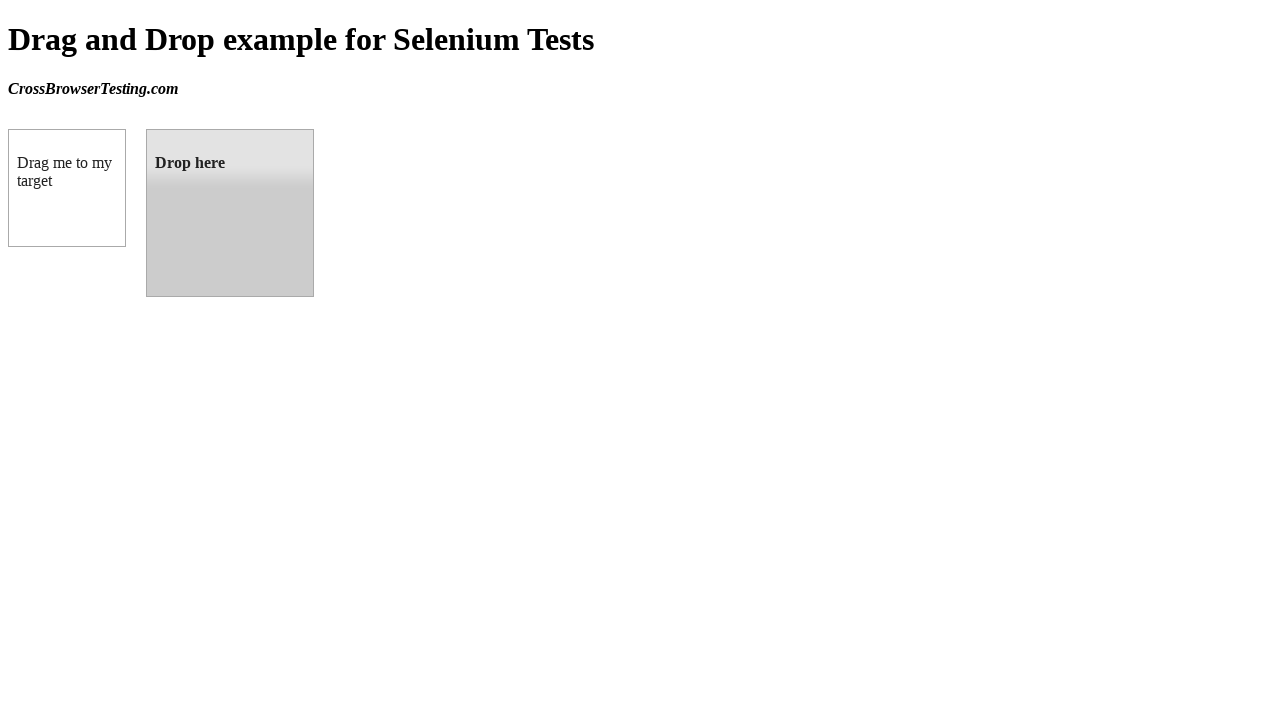

Located droppable target element
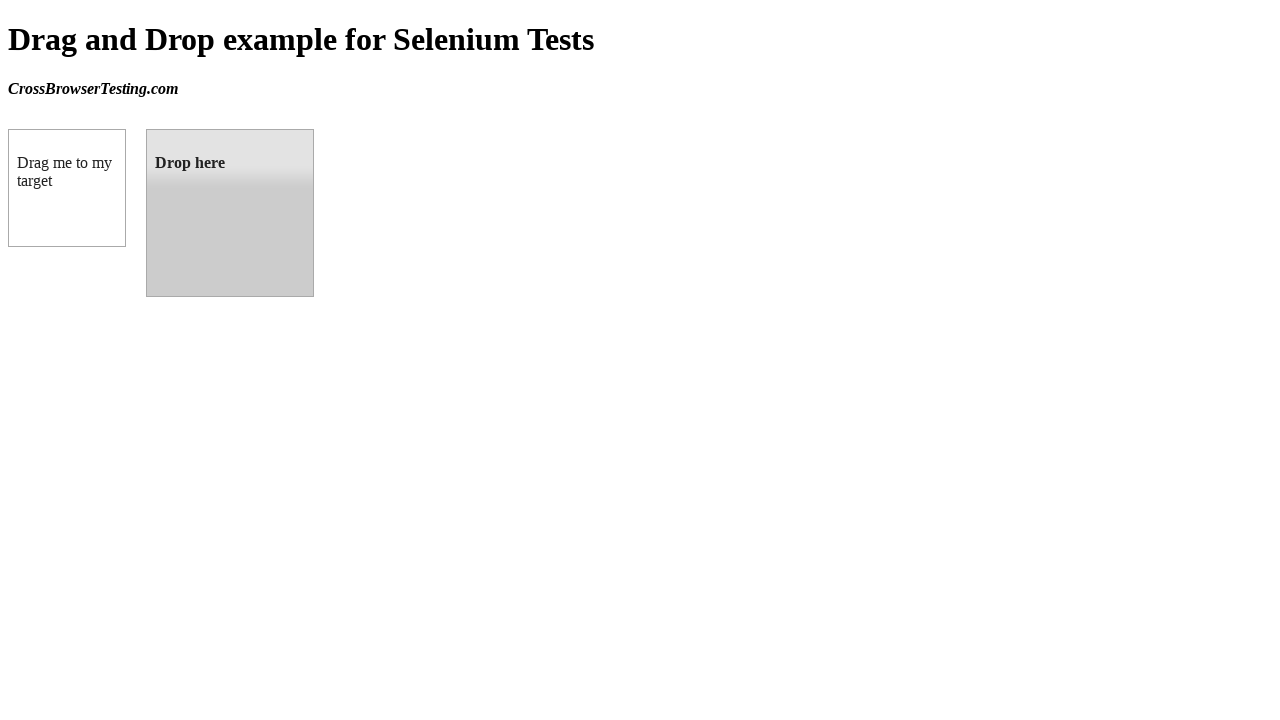

Retrieved bounding box of draggable element
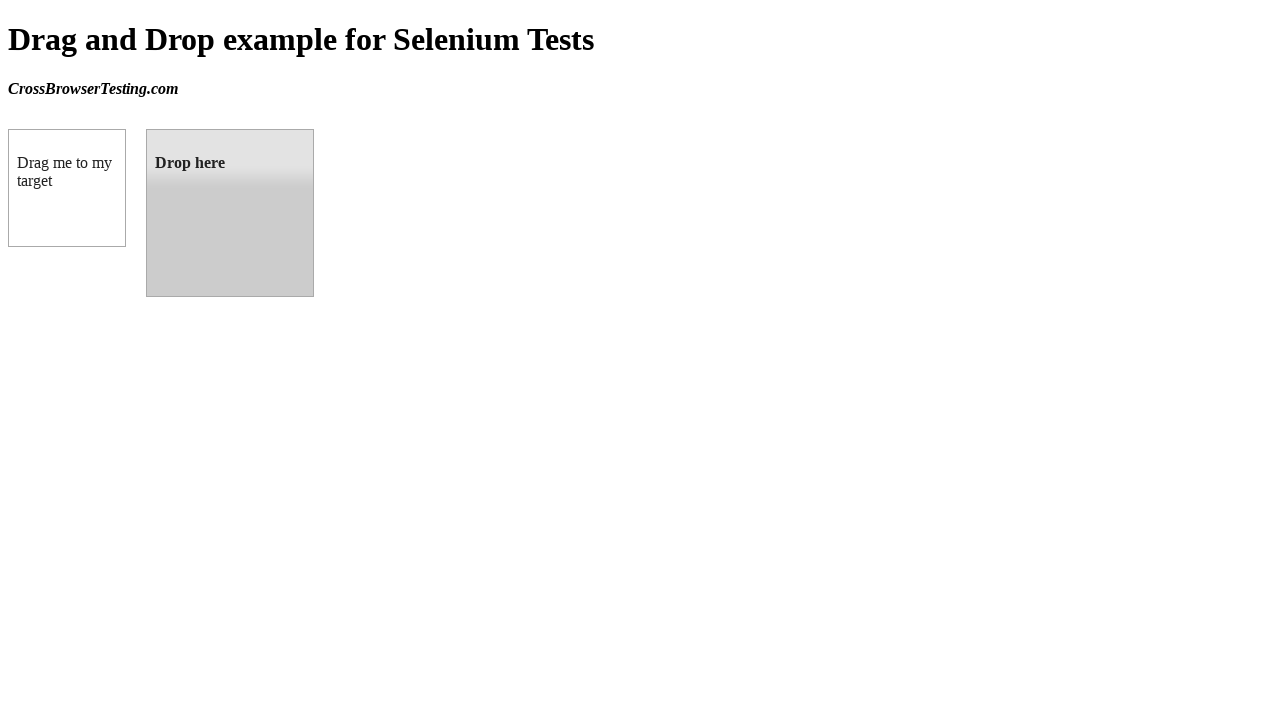

Retrieved bounding box of droppable element
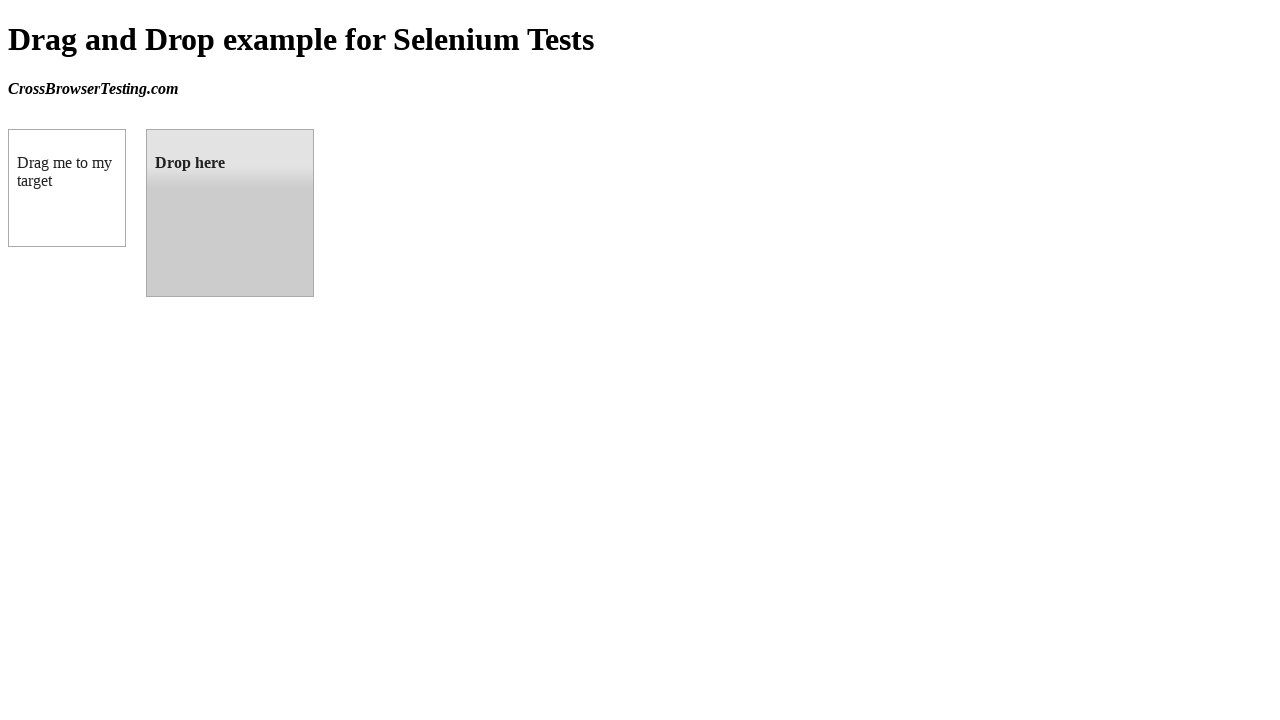

Moved mouse to center of draggable element at (67, 188)
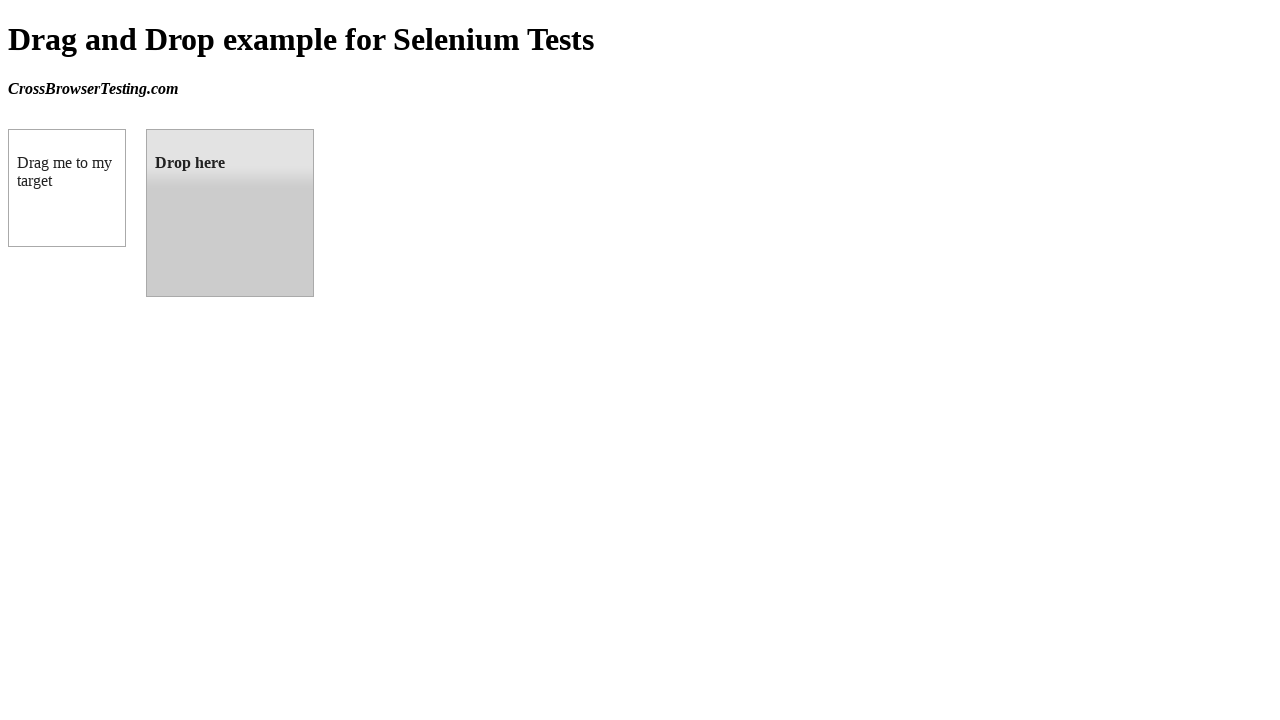

Pressed mouse button down on draggable element at (67, 188)
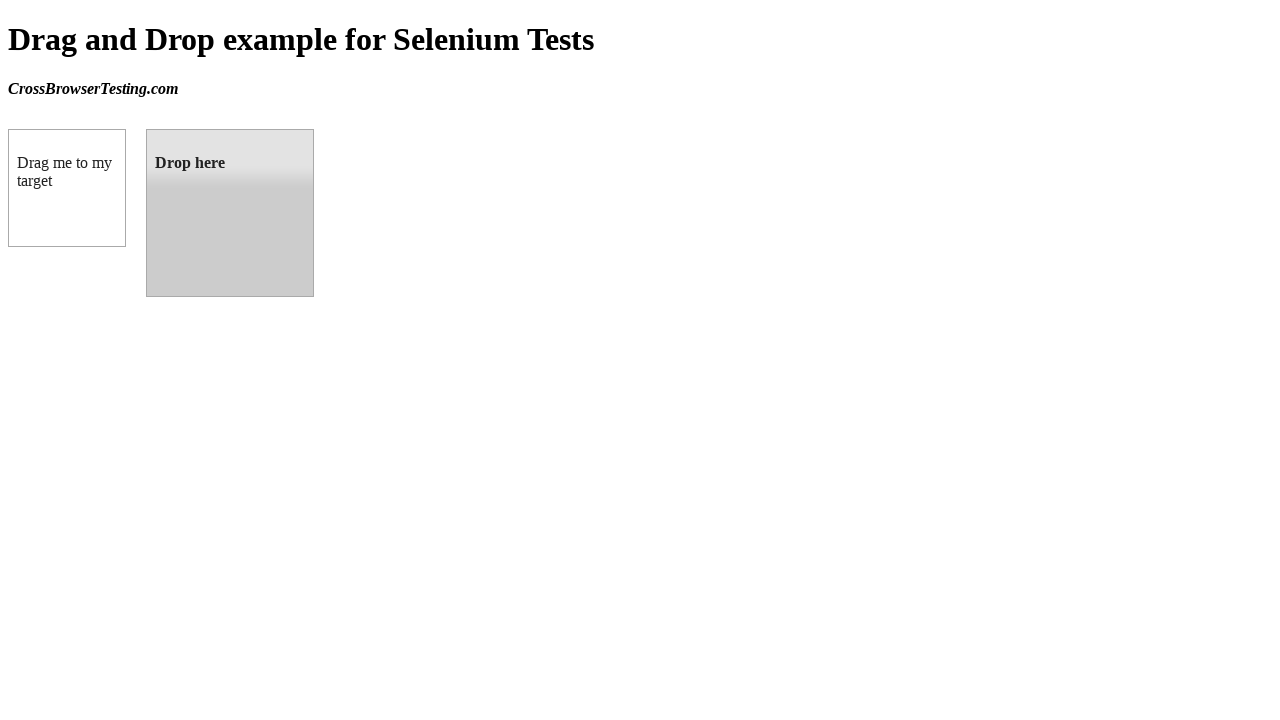

Moved mouse to center of droppable target element while holding button down at (230, 213)
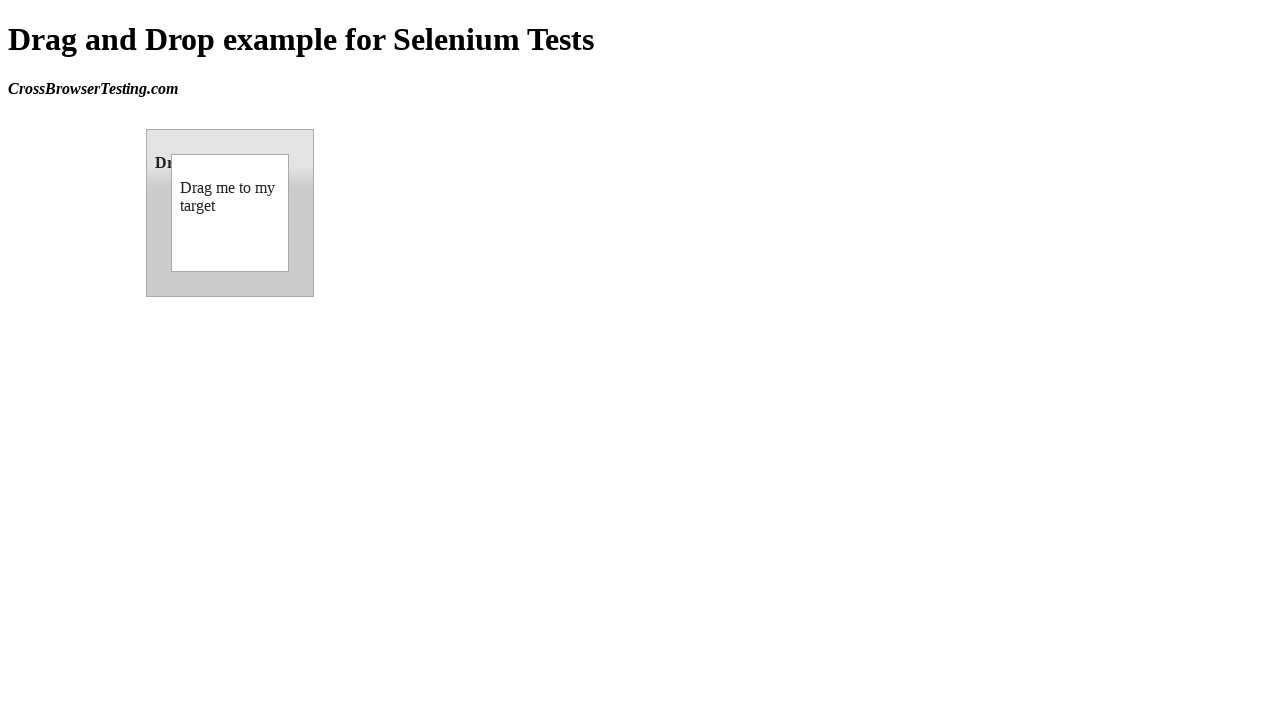

Released mouse button to complete drag-and-drop action at (230, 213)
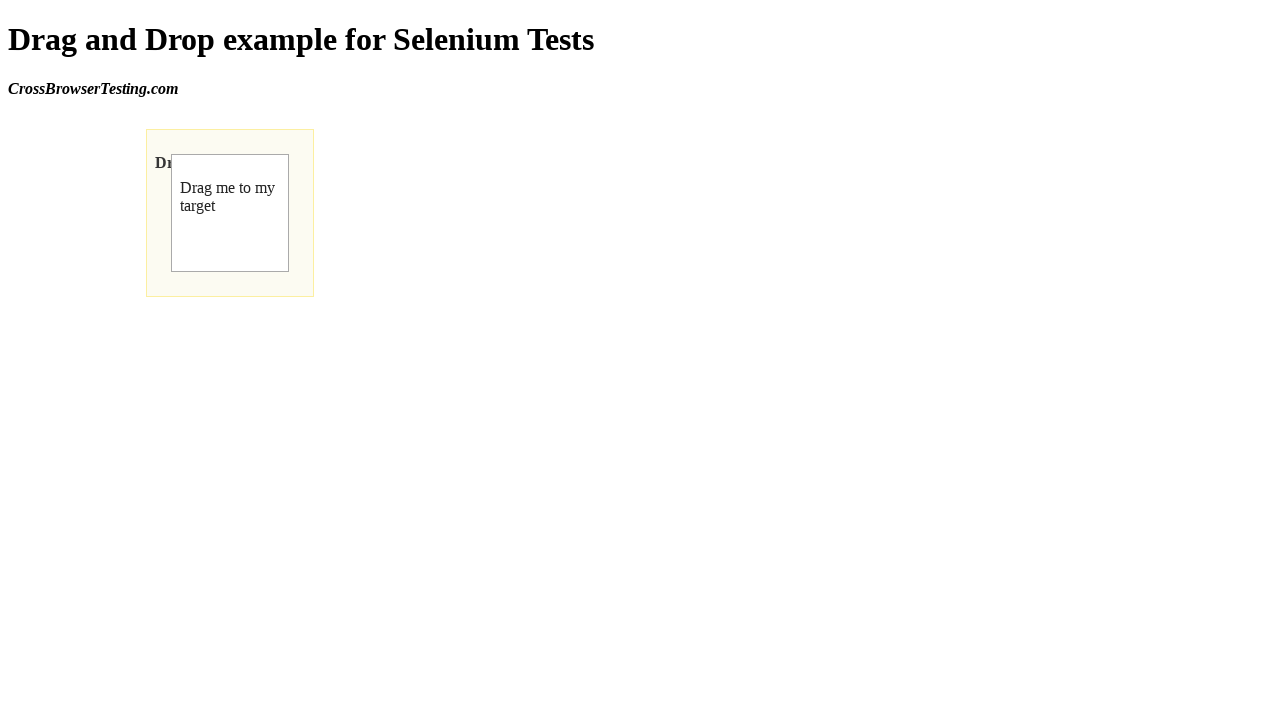

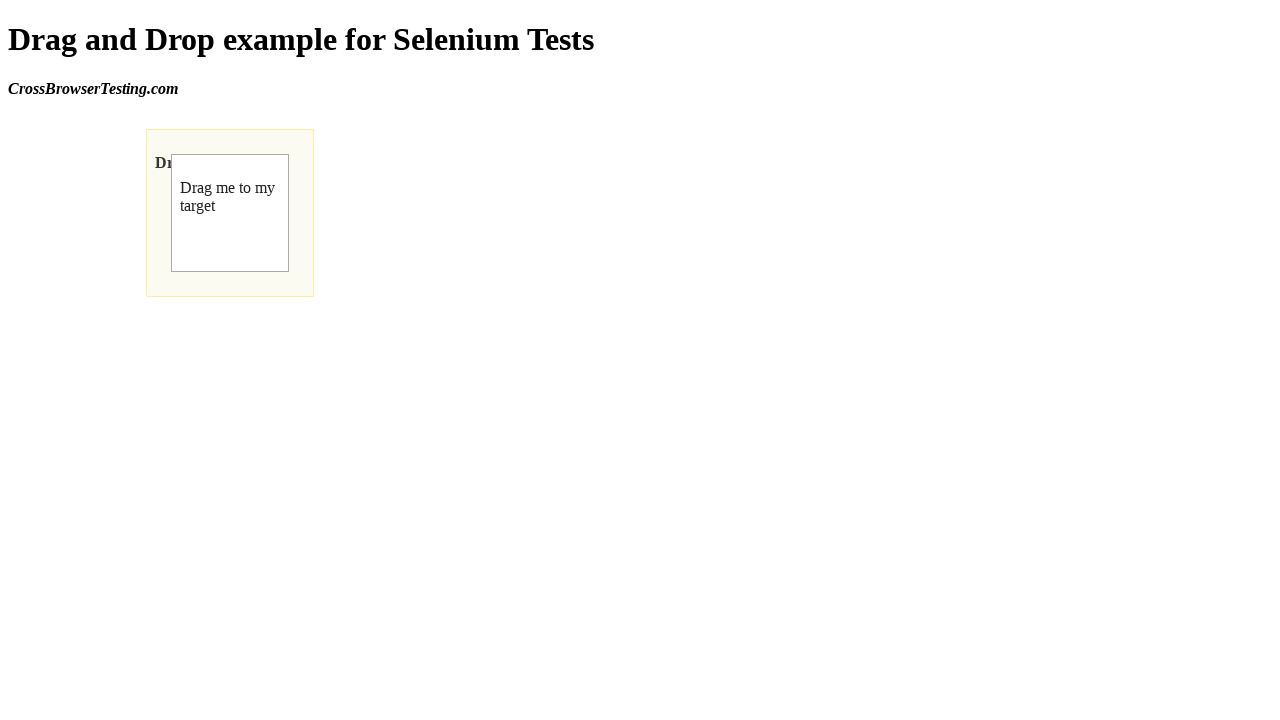